Navigates to guinea pig test page and verifies the user agent text contains the browser name

Starting URL: http://guinea-pig.webdriver.io/

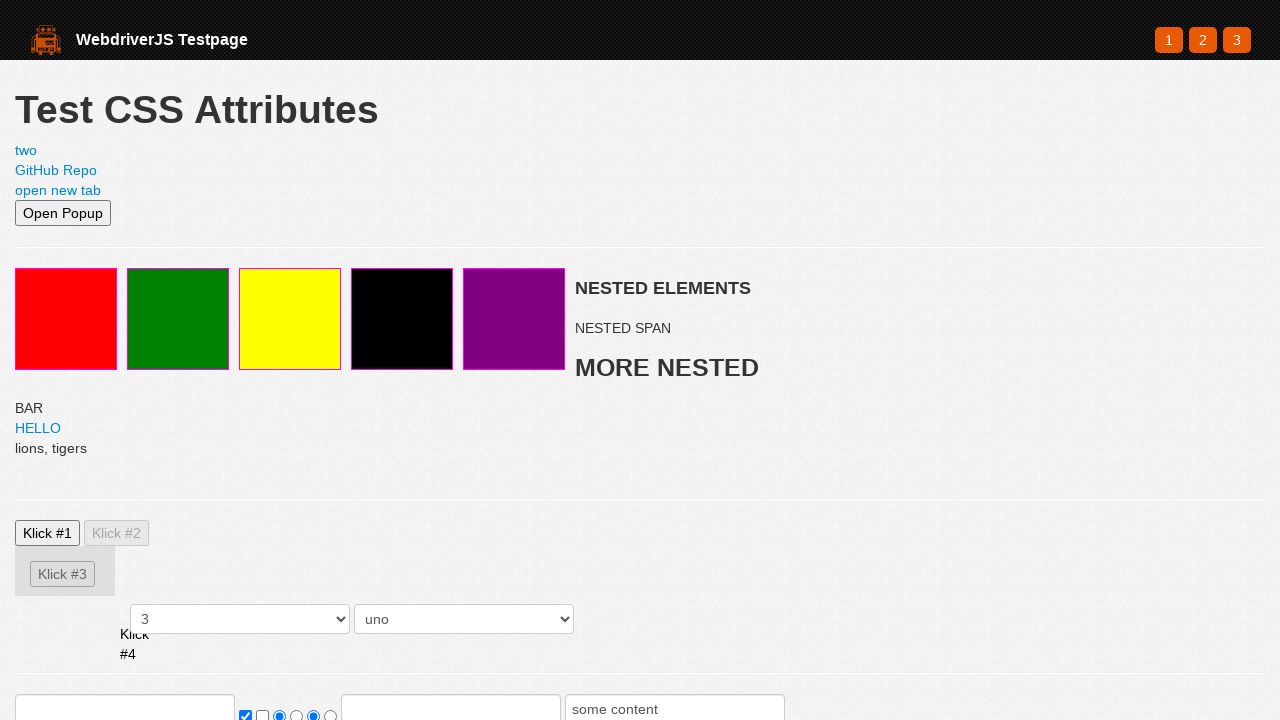

Navigated to guinea pig test page
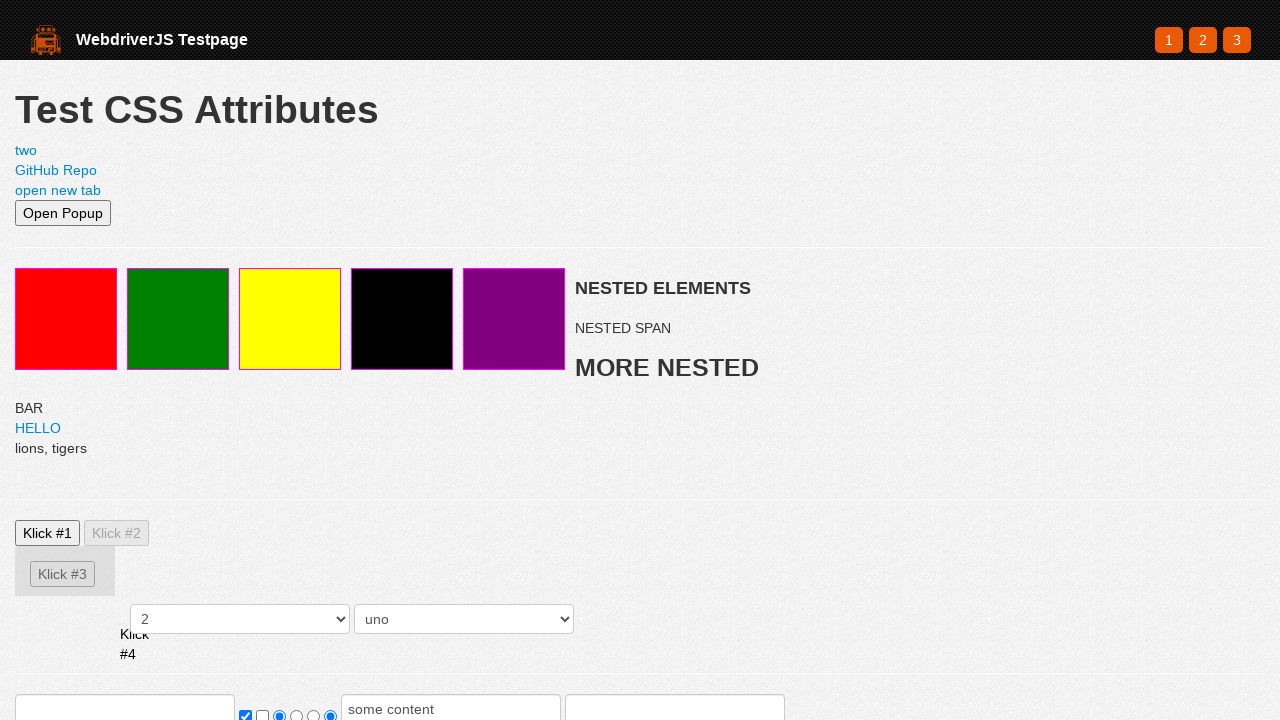

Located user agent text element
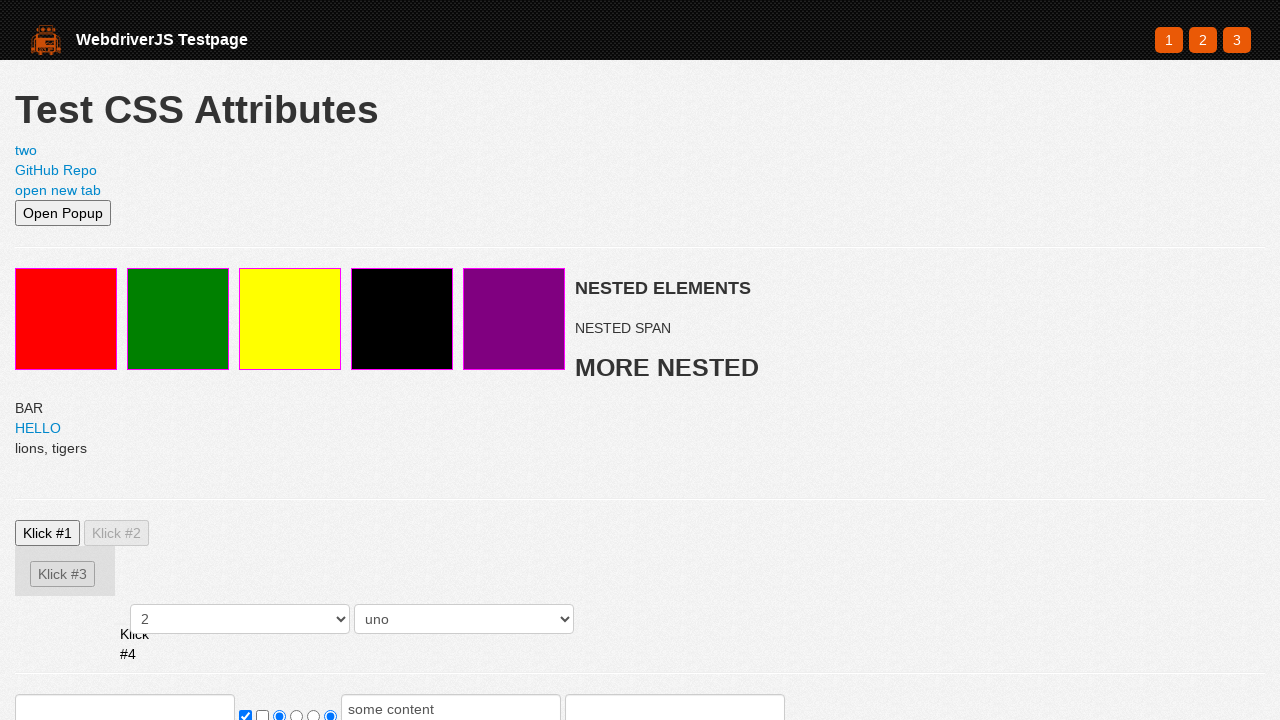

User agent element is ready
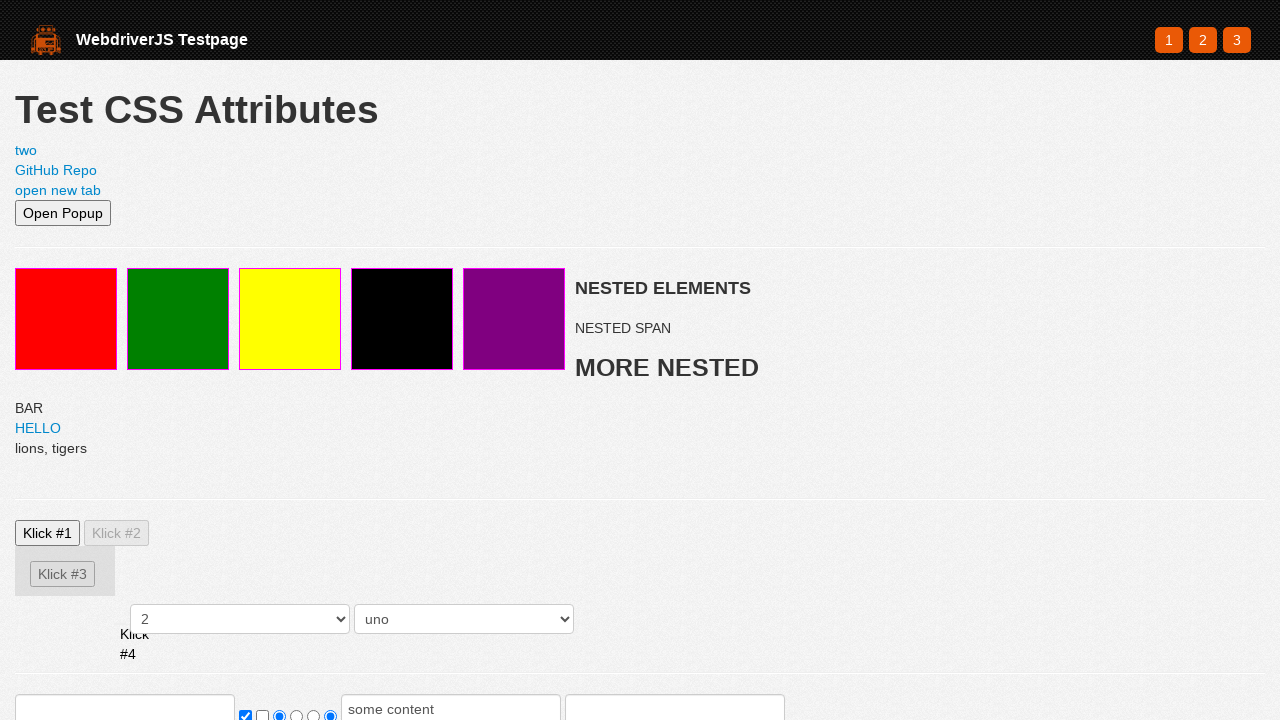

Verified user agent element is visible
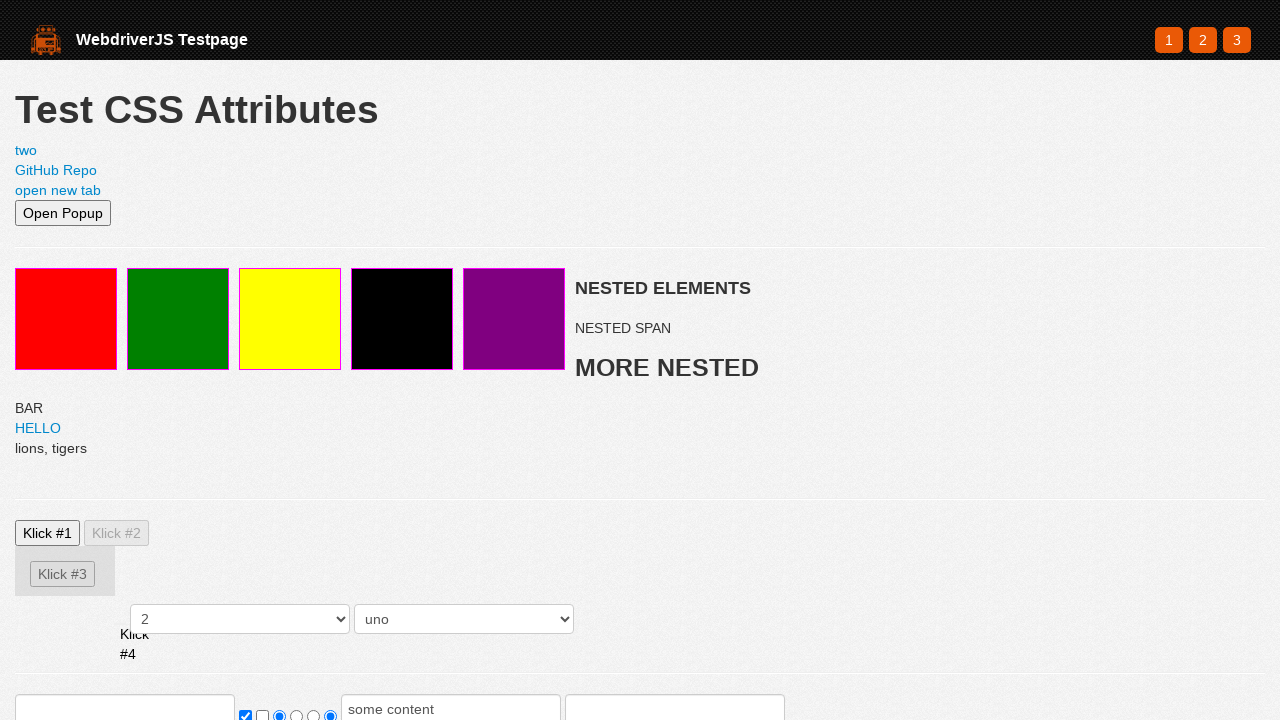

Retrieved user agent text content
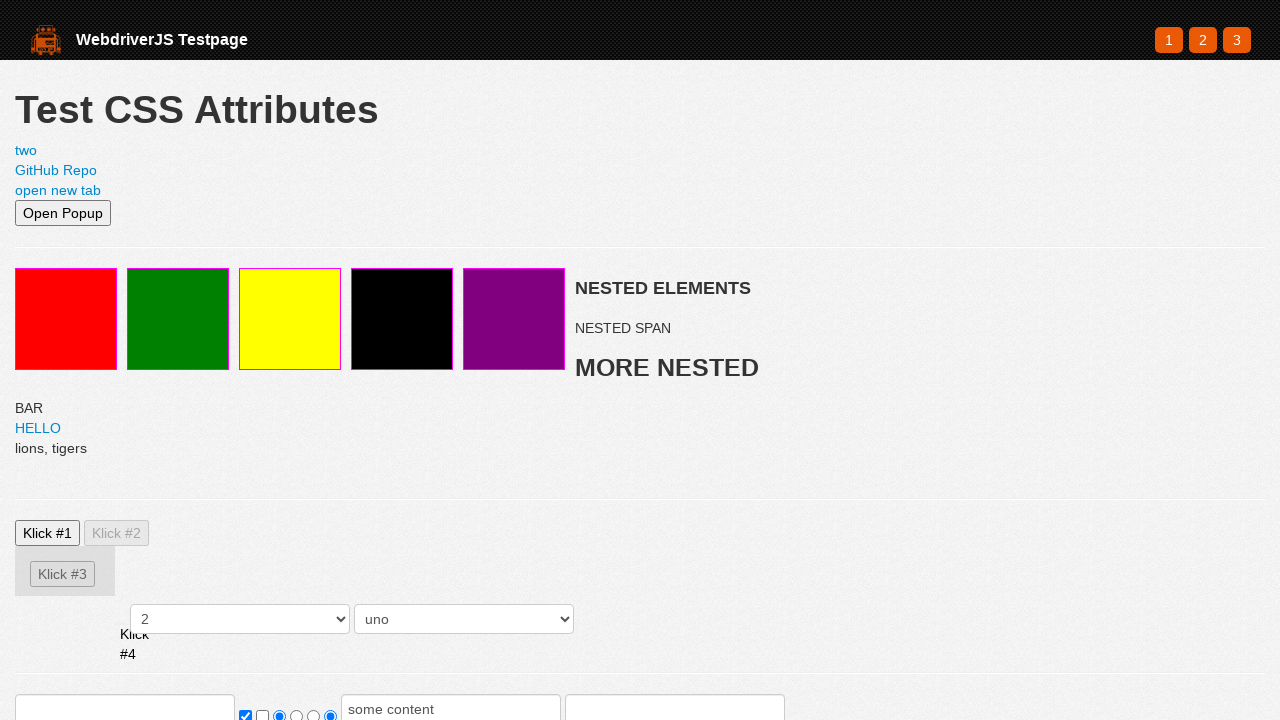

Verified user agent text contains browser name
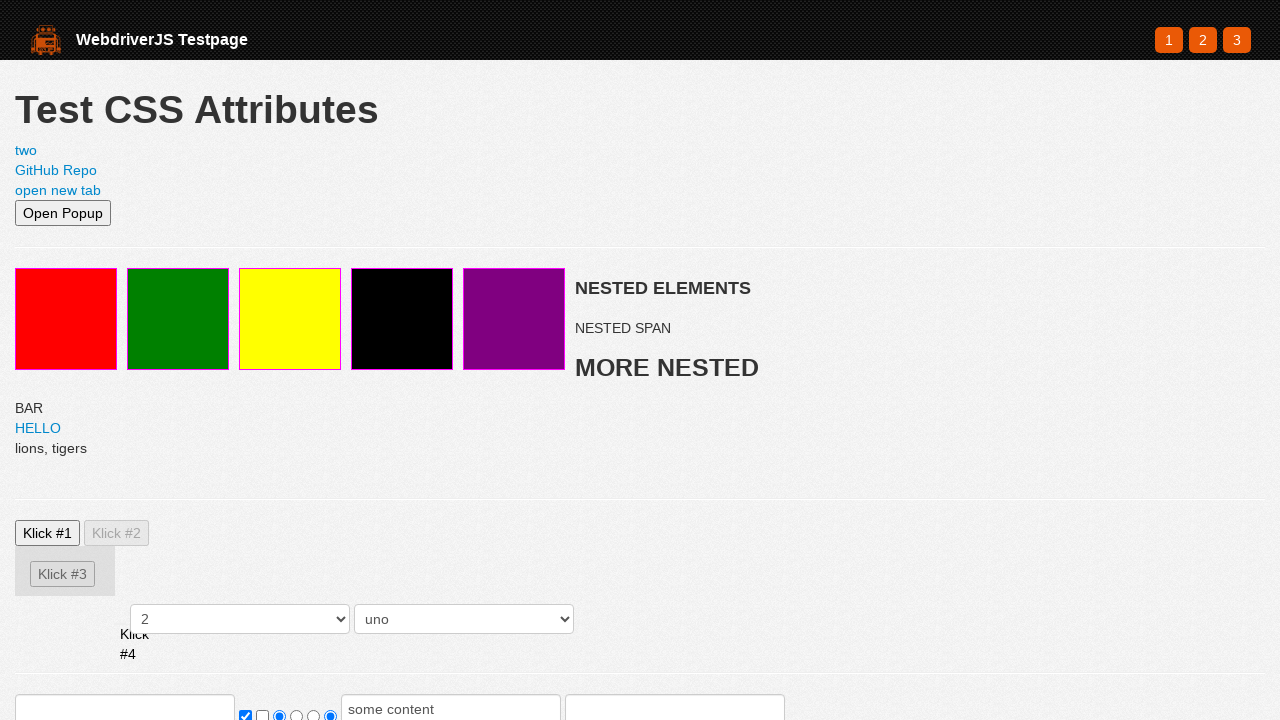

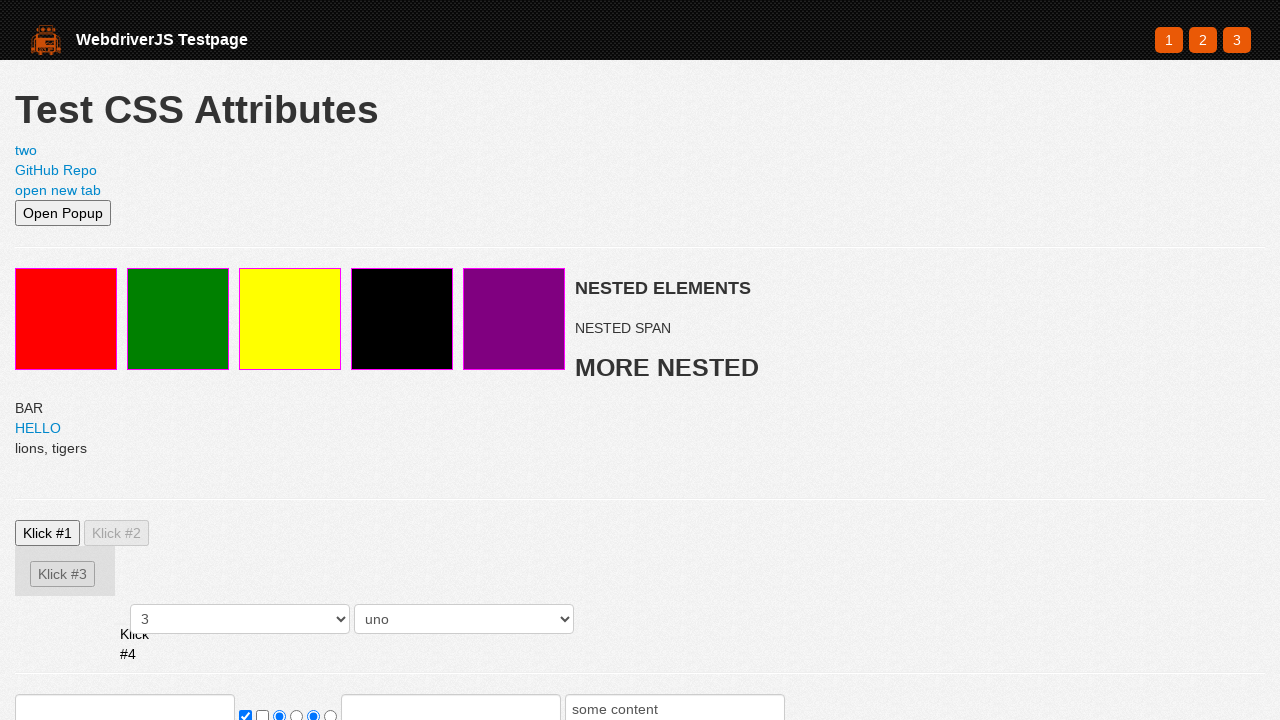